Tests responsive design by setting mobile viewport size and verifying header and main content remain visible

Starting URL: https://marinesource.com/blog

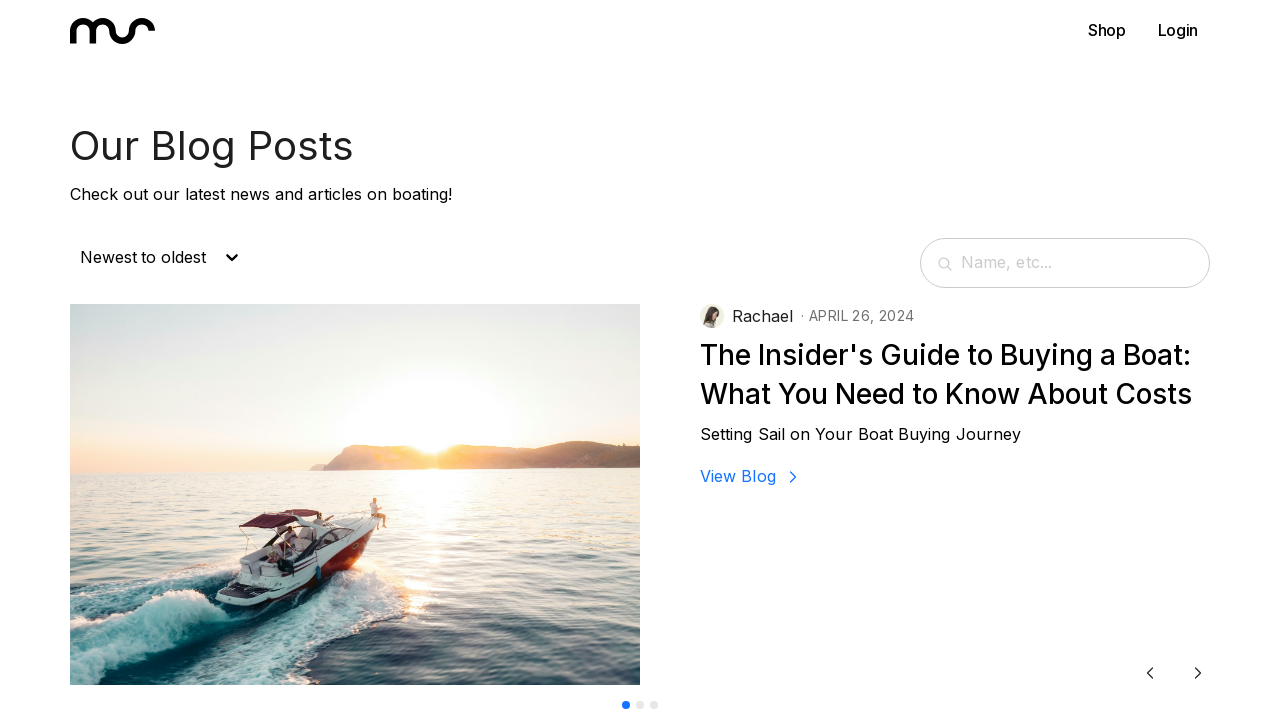

Set viewport to mobile size (375x667)
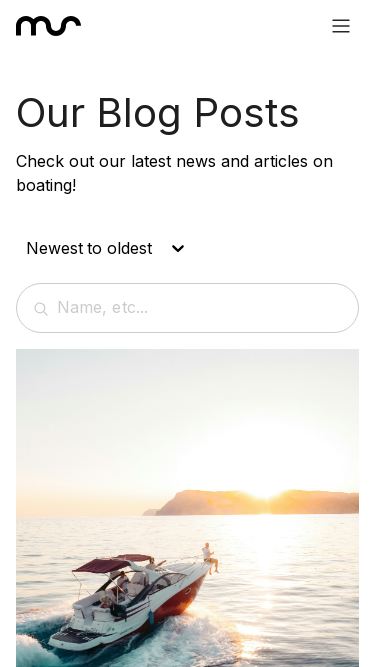

Header is visible on mobile viewport
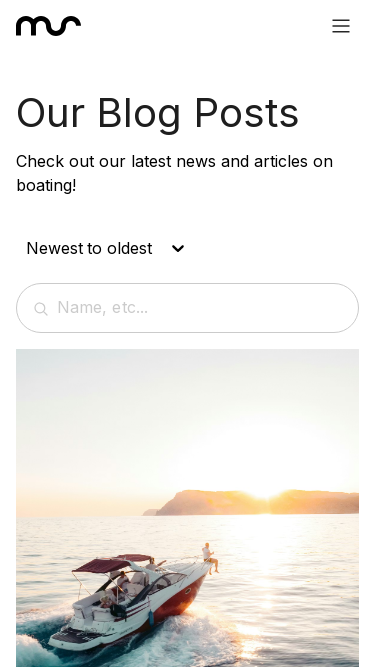

Main blog content is visible on mobile viewport
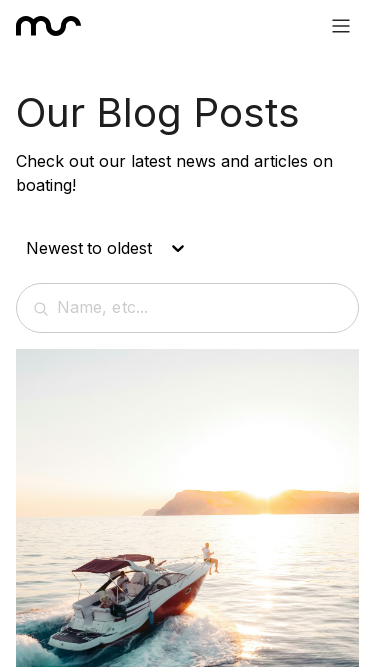

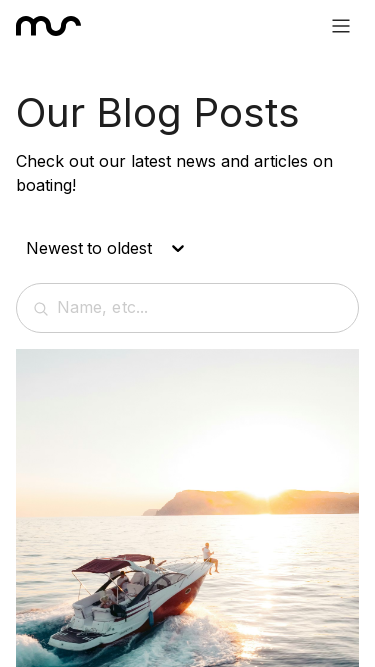